Tests a data types form by filling in various personal information fields, leaving the zip code empty, submitting the form, and verifying that the zip code field shows an error (red) while all other fields show success (green).

Starting URL: https://bonigarcia.dev/selenium-webdriver-java/data-types.html

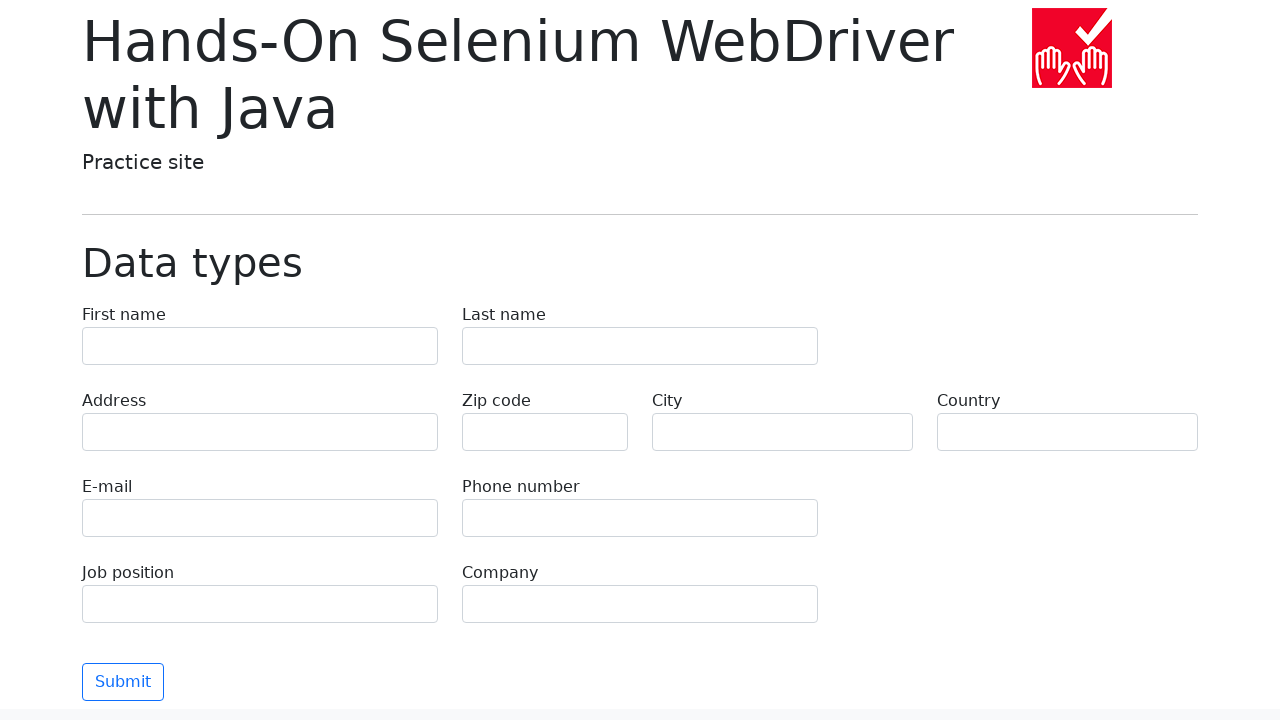

Filled first name field with 'Иван' on input[name='first-name']
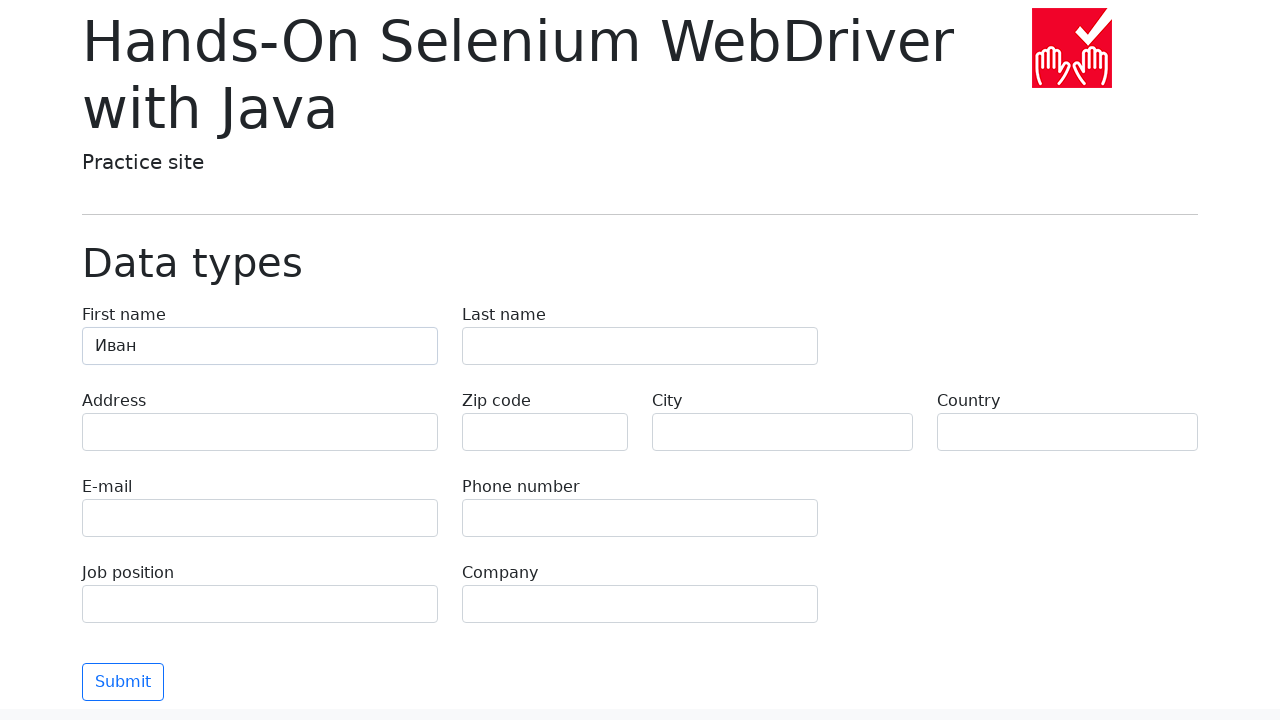

Filled last name field with 'Петров' on input[name='last-name']
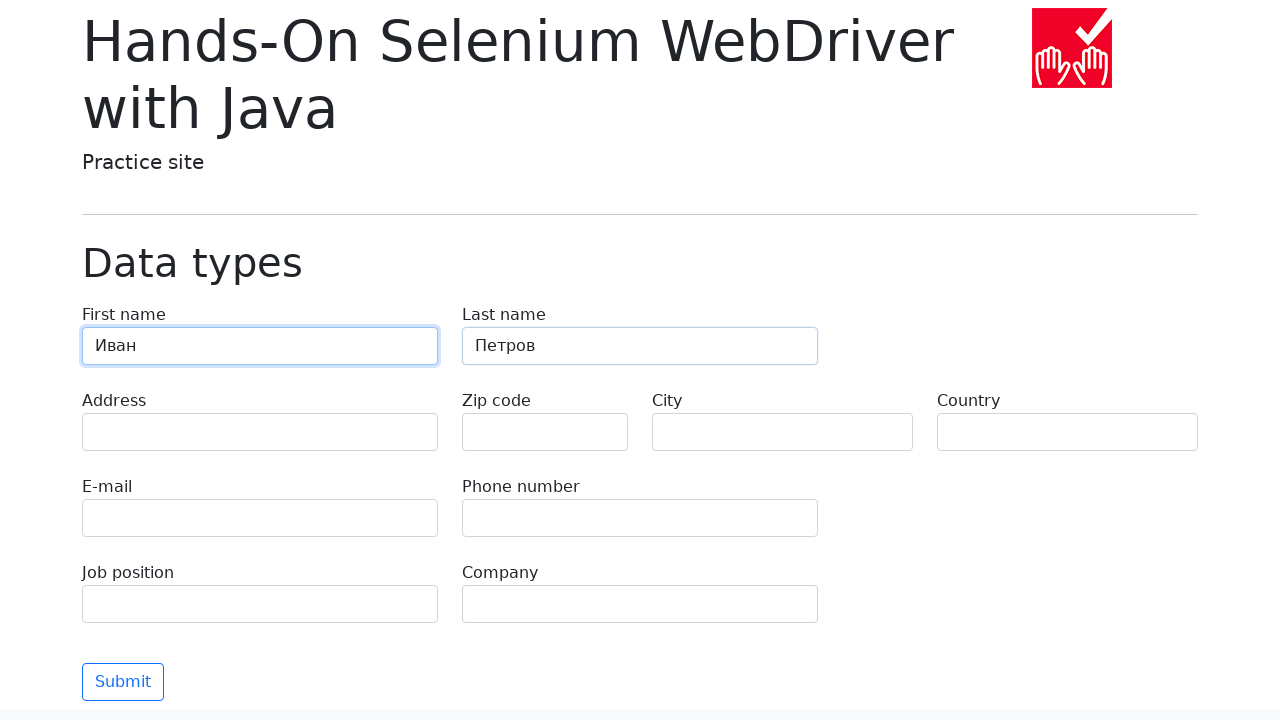

Filled address field with 'Москва' on input[name='address']
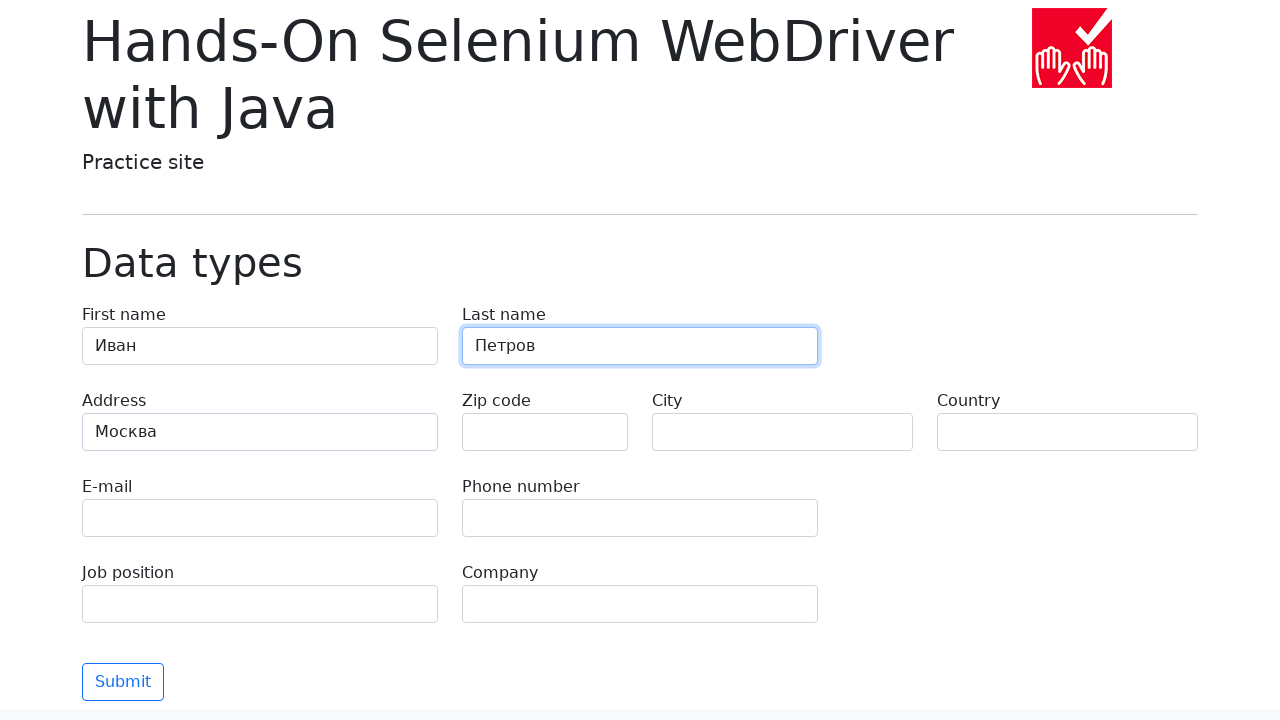

Left zip code field empty to trigger validation error on input[name='zip-code']
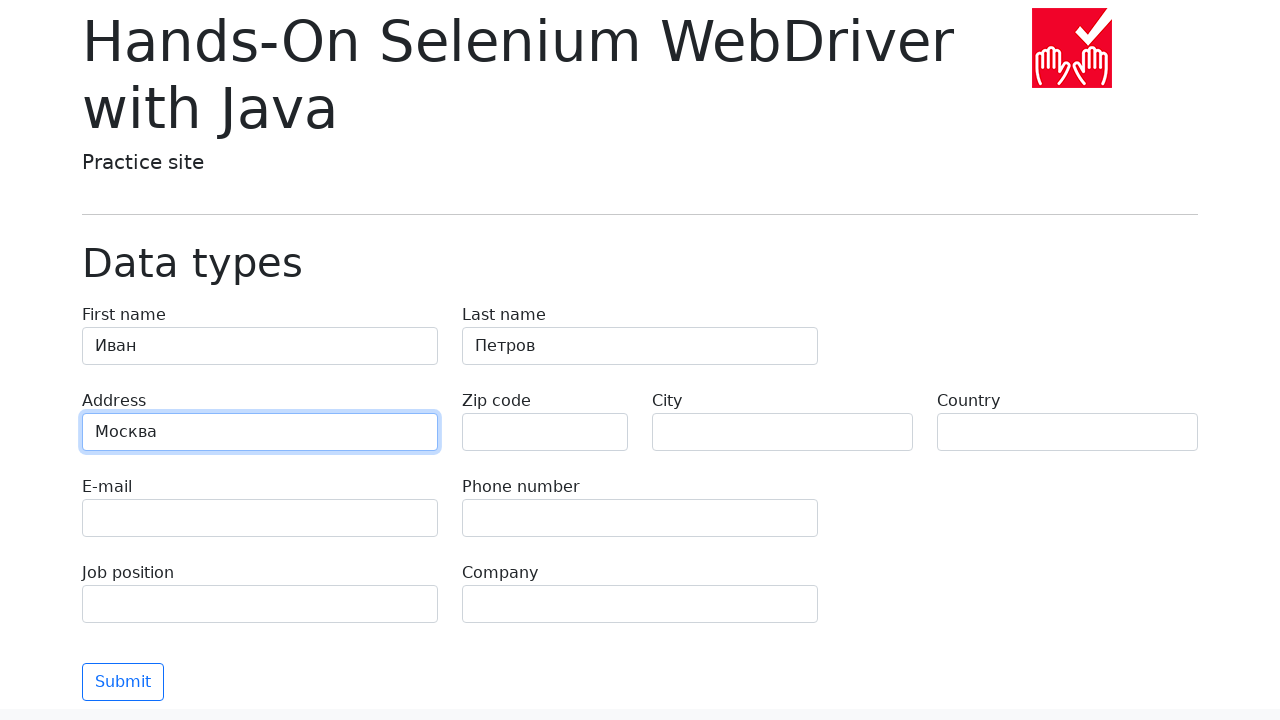

Filled city field with 'Москва' on input[name='city']
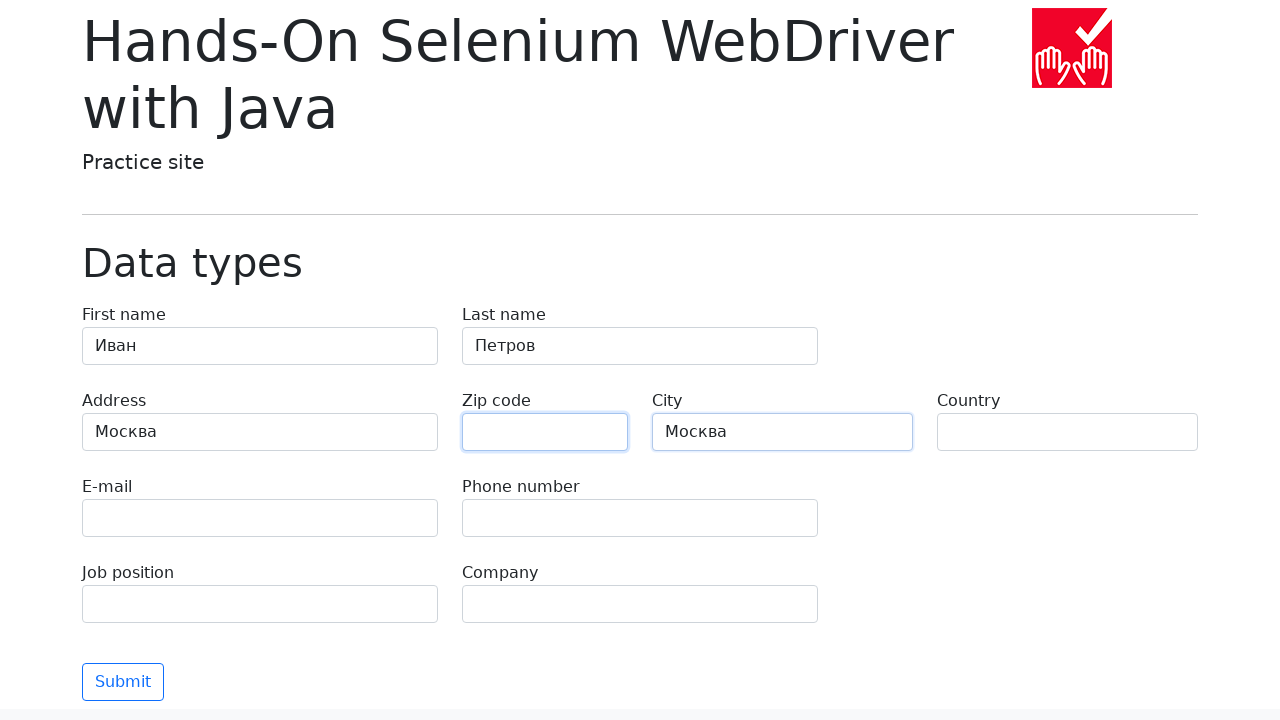

Filled country field with 'Россия' on input[name='country']
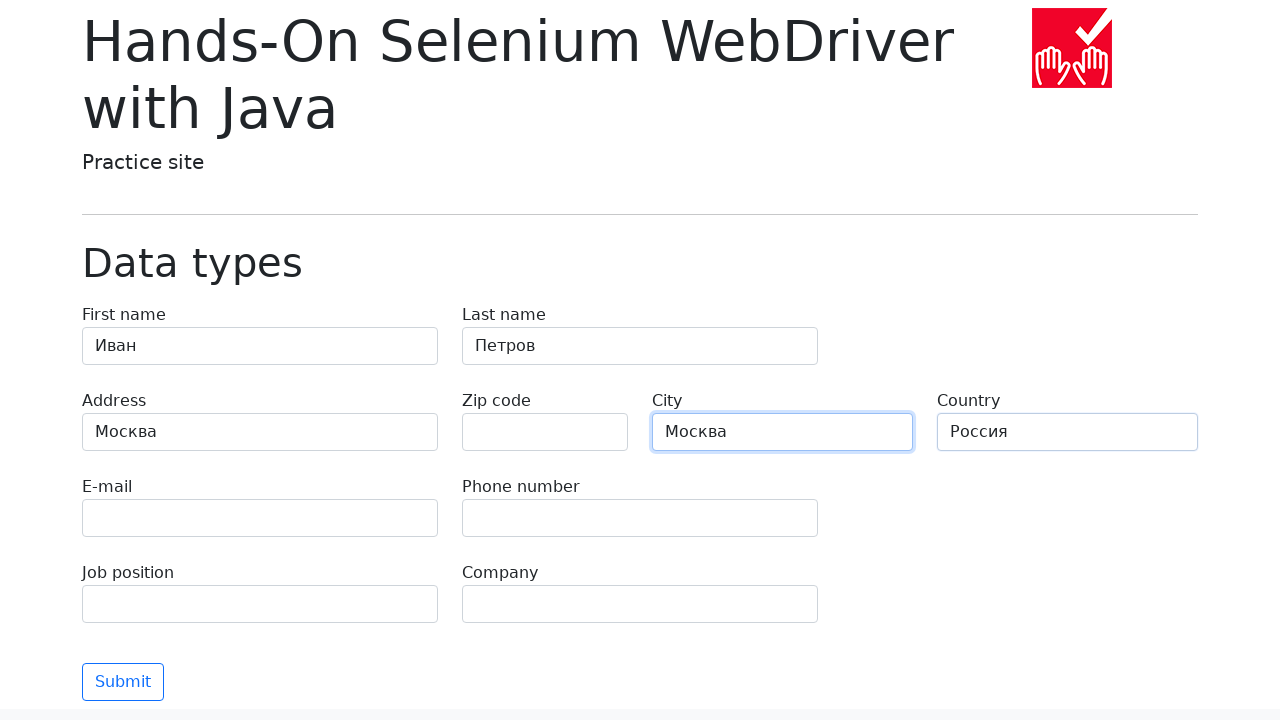

Filled email field with 'ivan@test.ru' on input[name='e-mail']
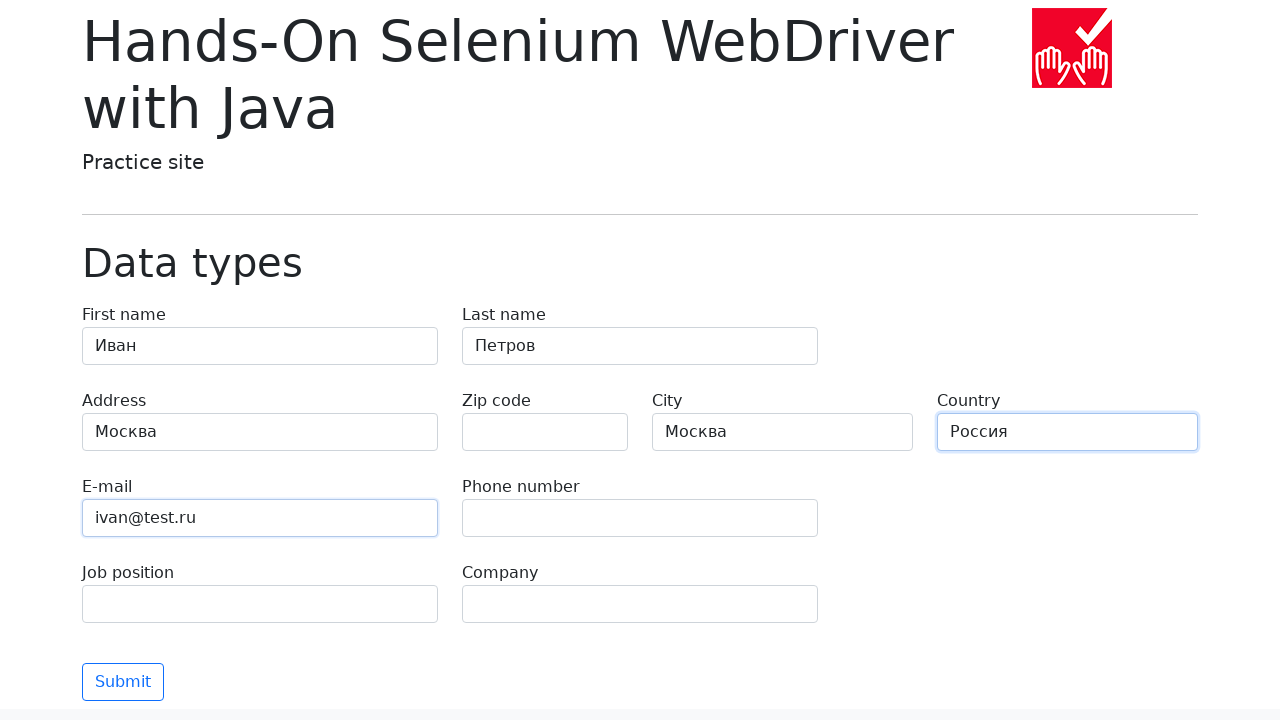

Filled phone field with '+79991234567' on input[name='phone']
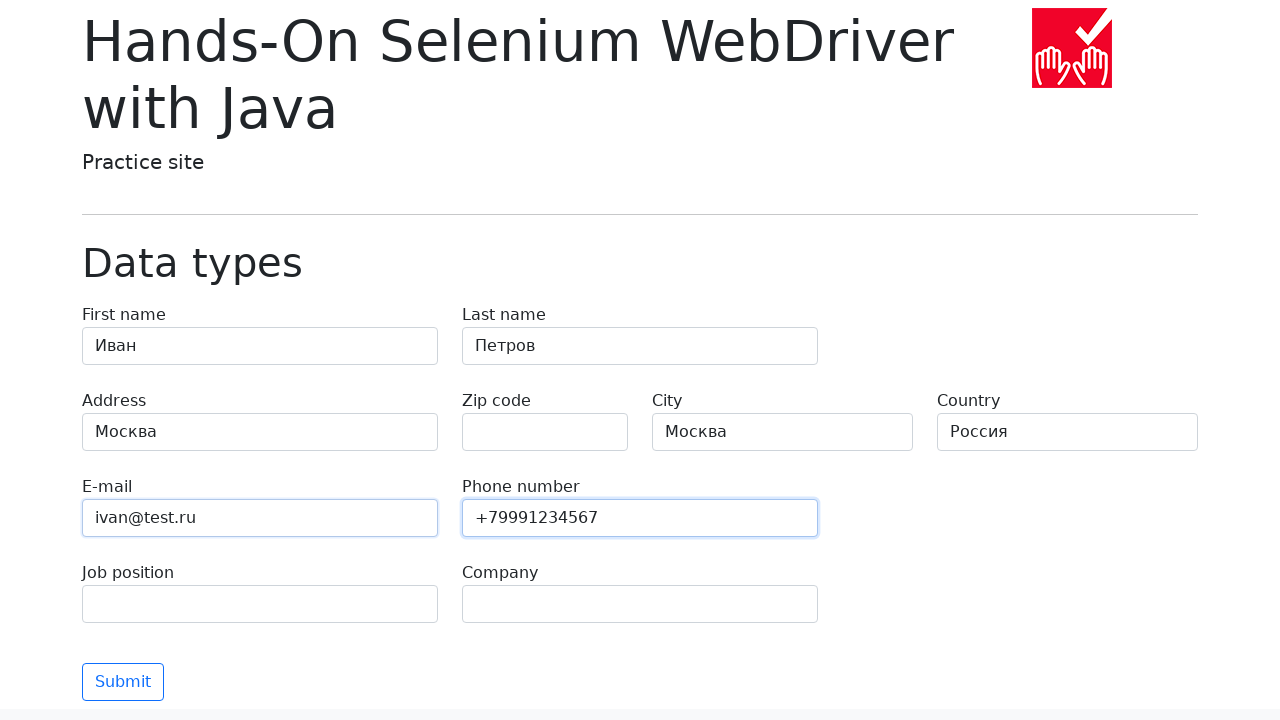

Filled job position field with 'QA' on input[name='job-position']
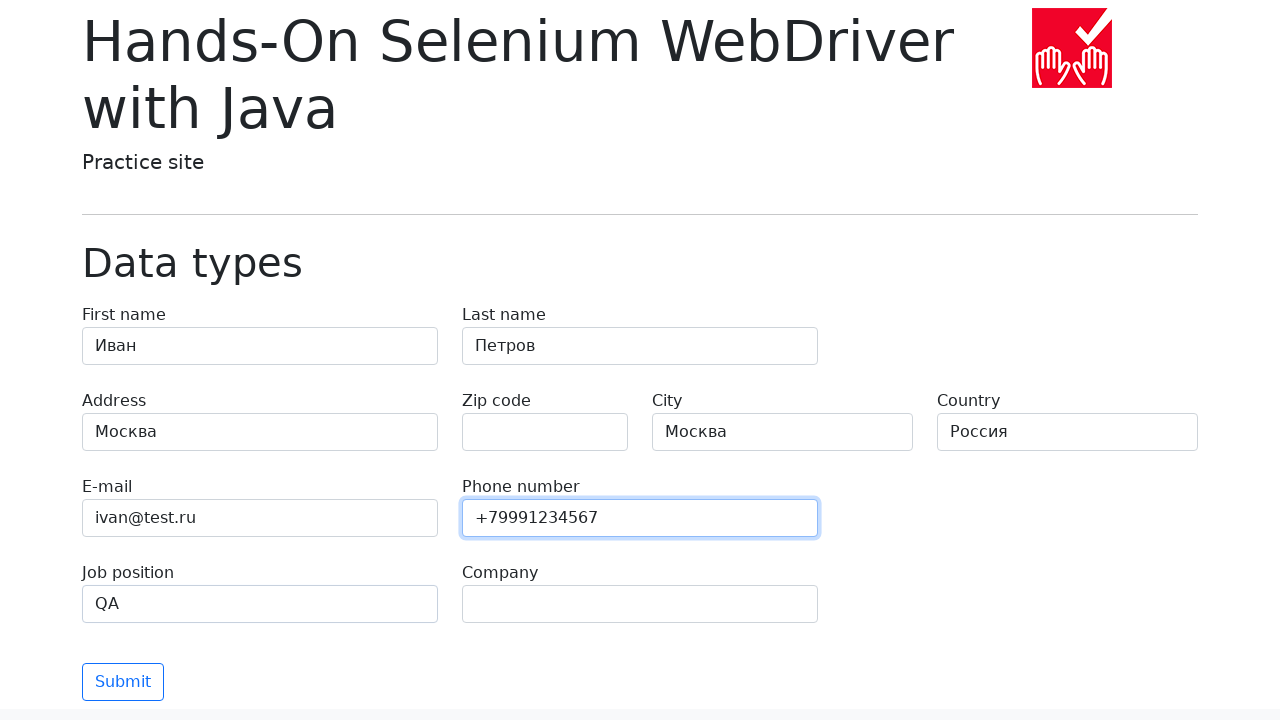

Filled company field with 'SkyPro' on input[name='company']
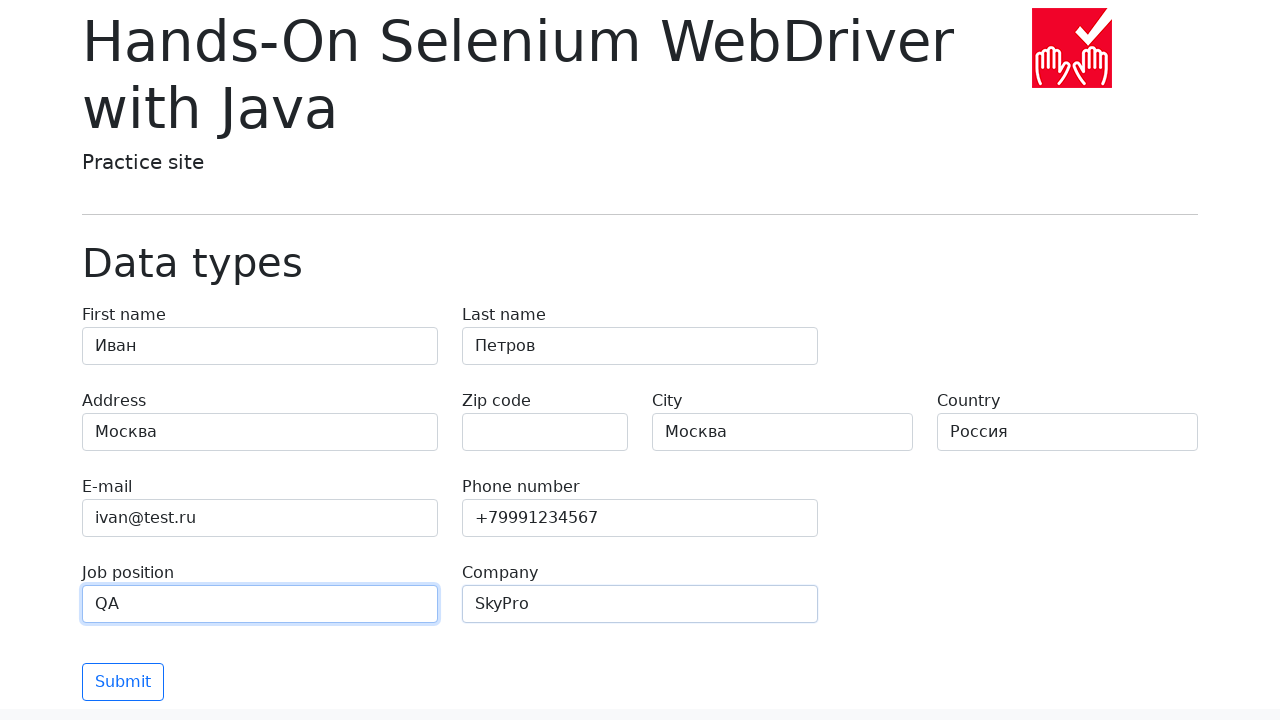

Clicked submit button to submit the form at (123, 682) on button[type='submit']
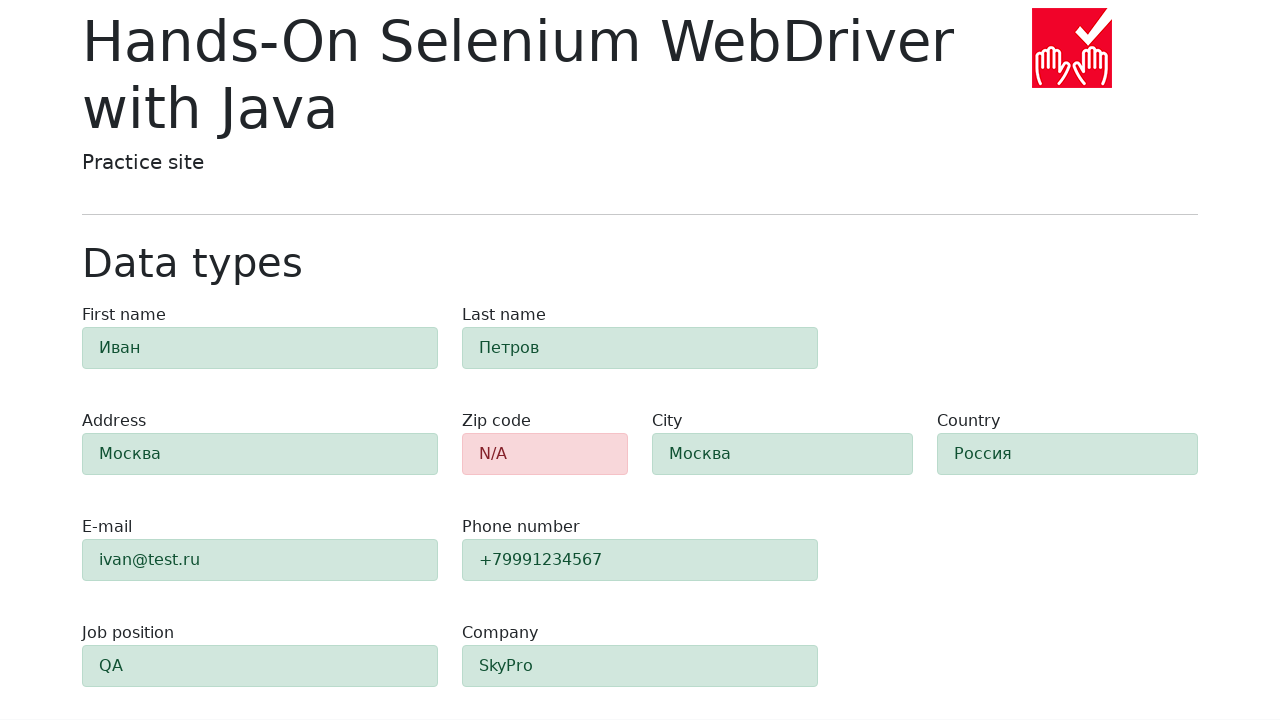

Waited for zip code field to display error (alert-danger class)
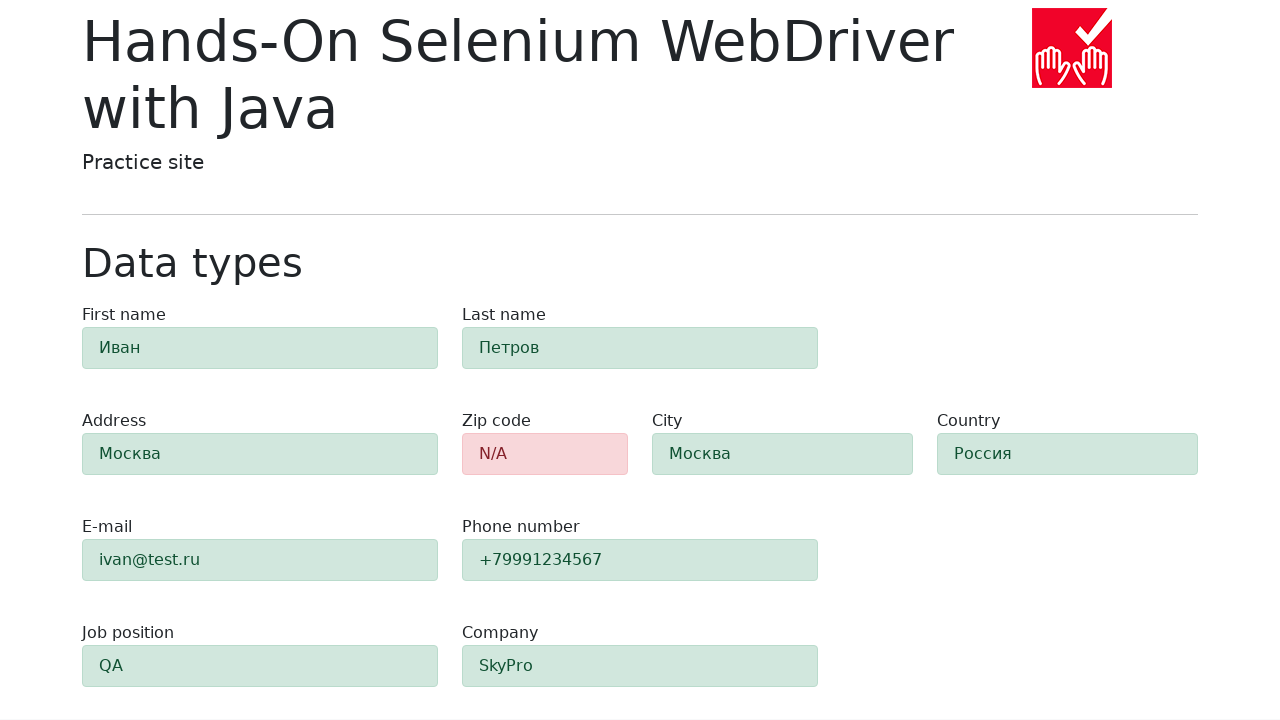

Verified zip code field has alert-danger class (red border)
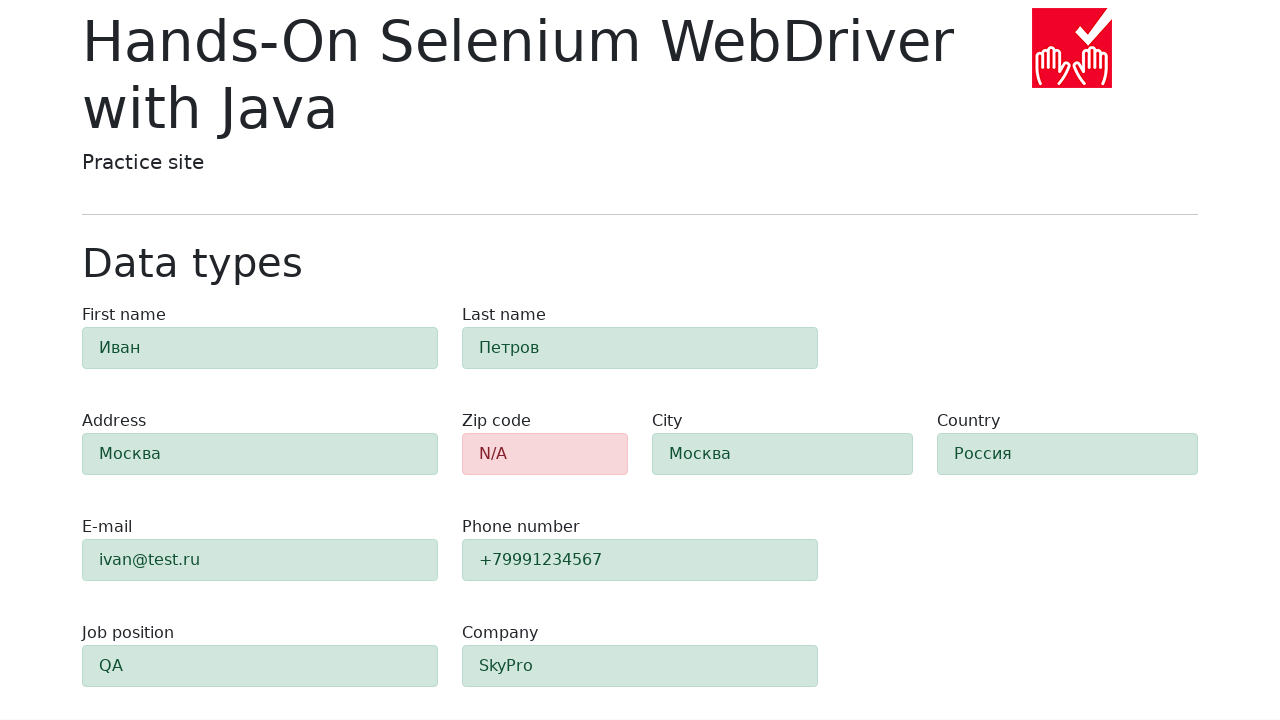

Verified first-name field has alert-success class (green border)
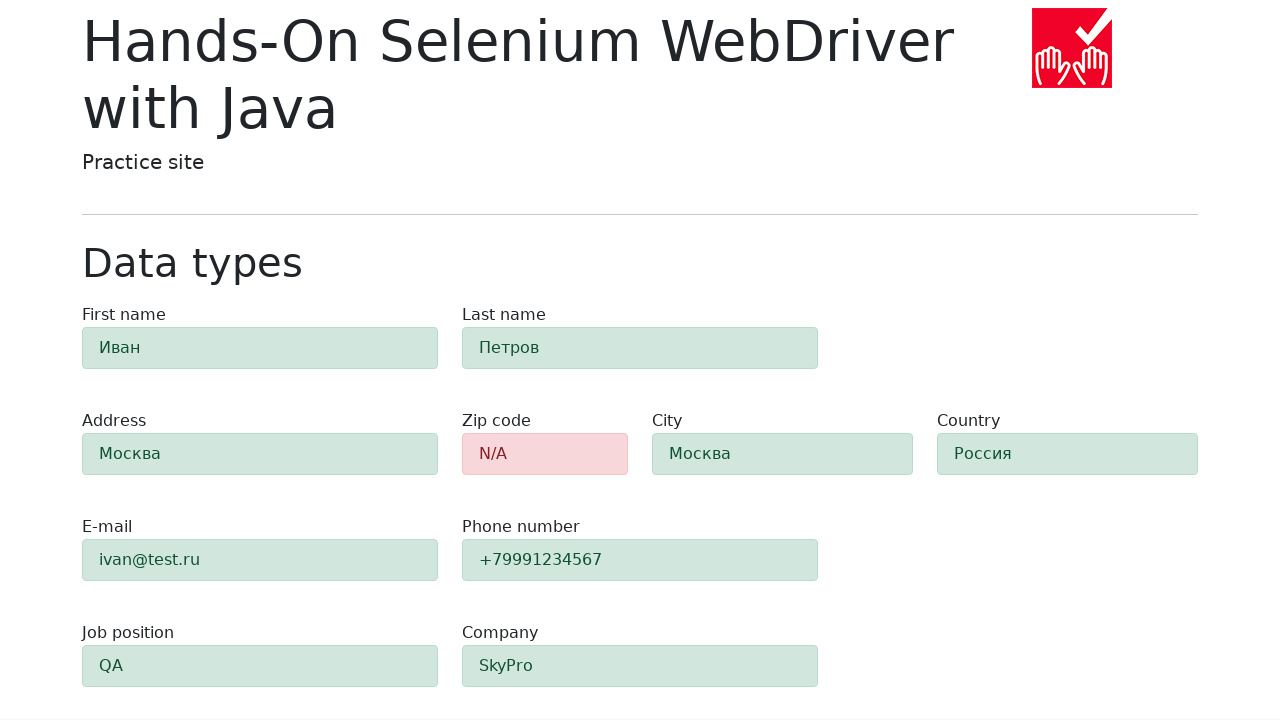

Verified last-name field has alert-success class (green border)
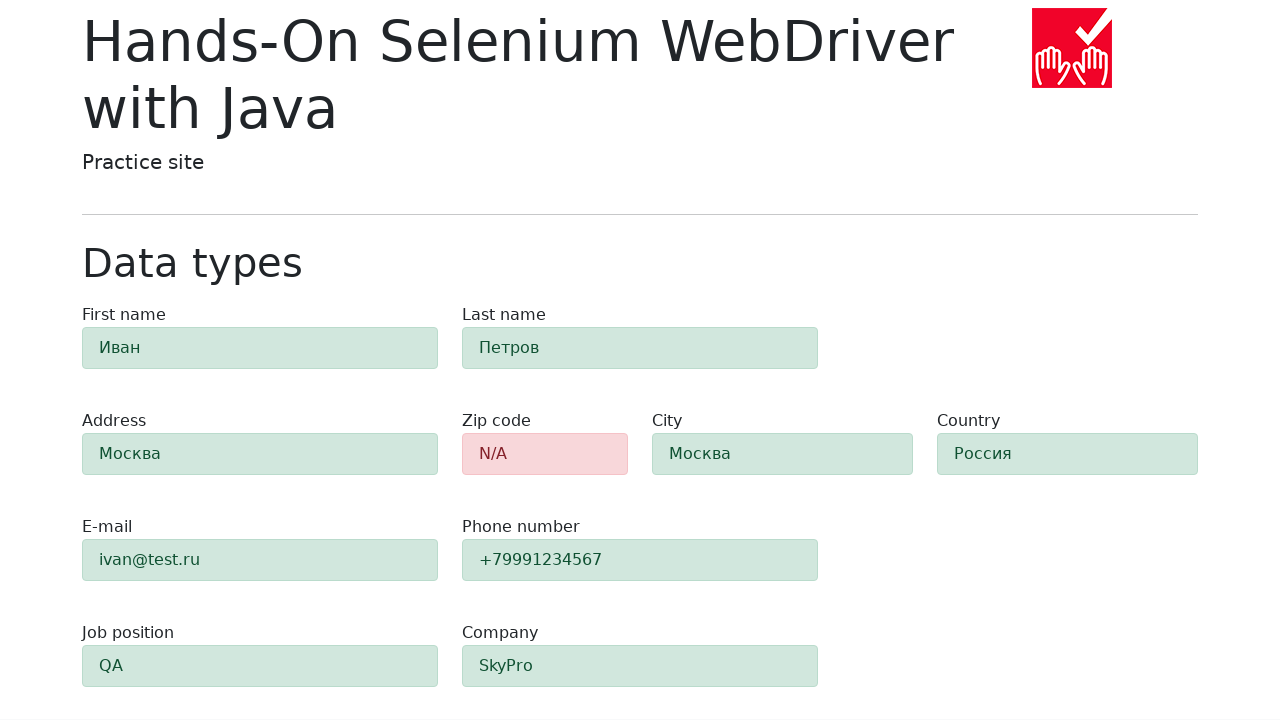

Verified address field has alert-success class (green border)
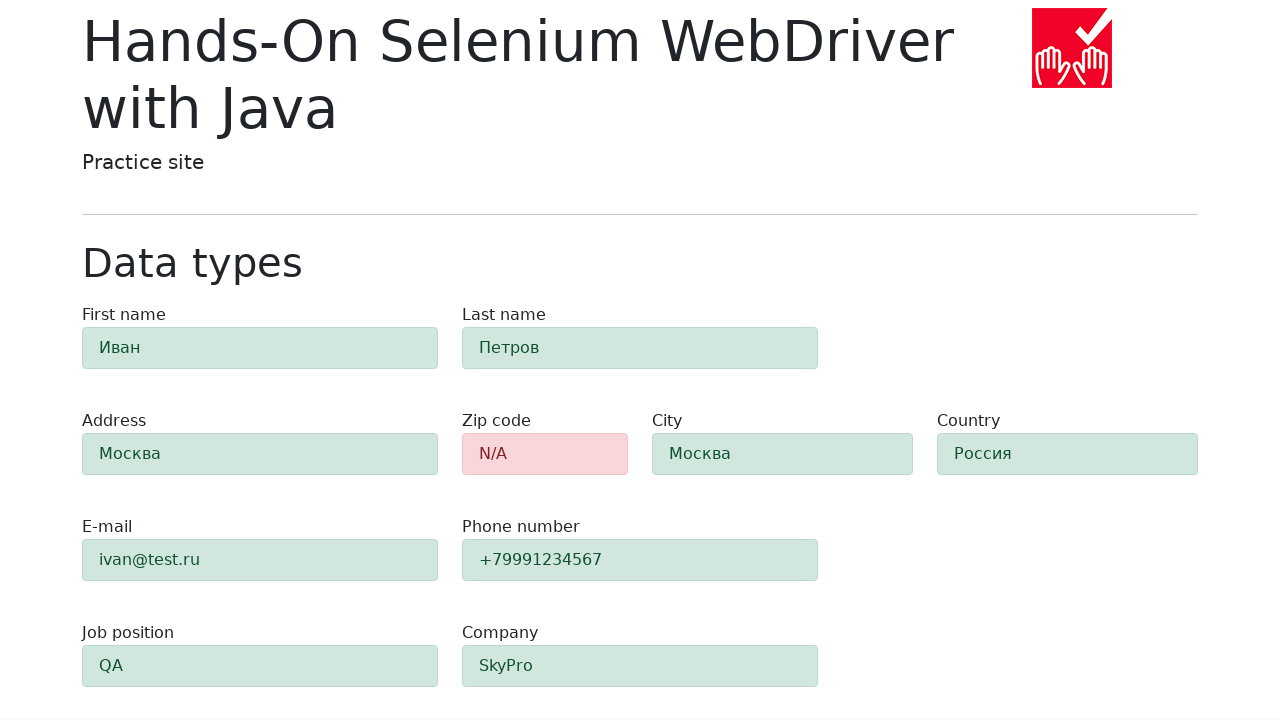

Verified city field has alert-success class (green border)
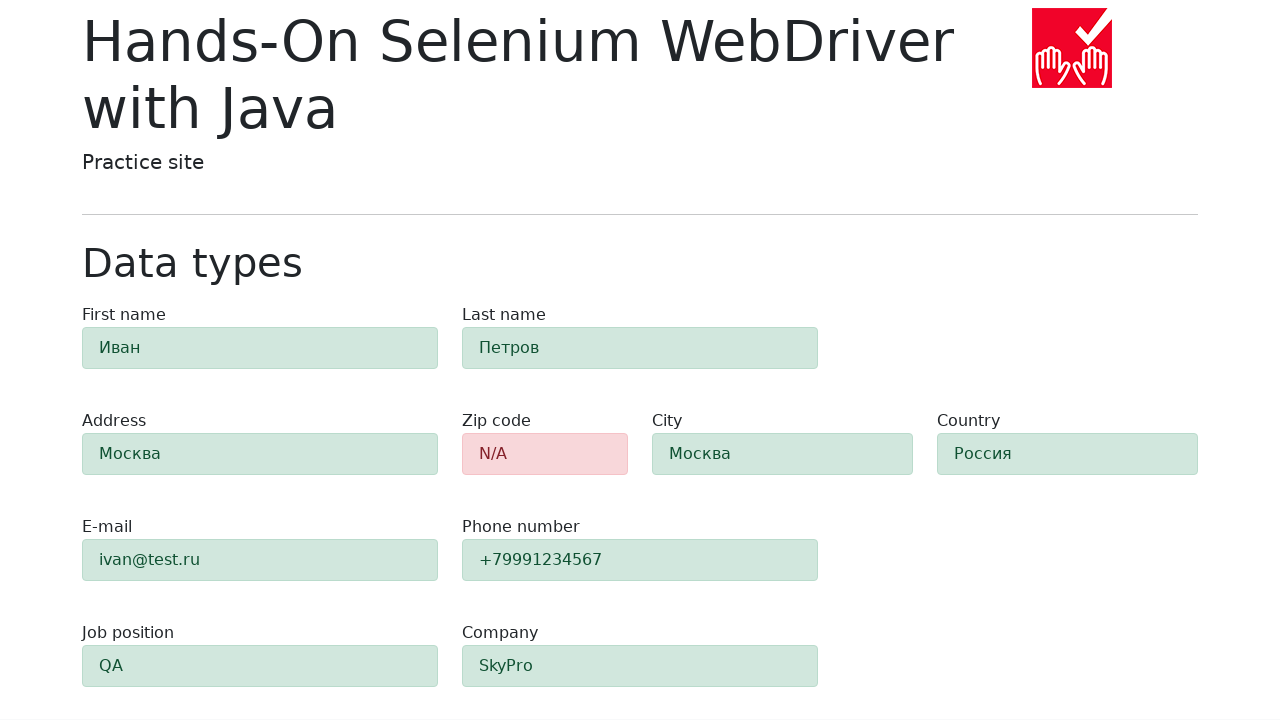

Verified country field has alert-success class (green border)
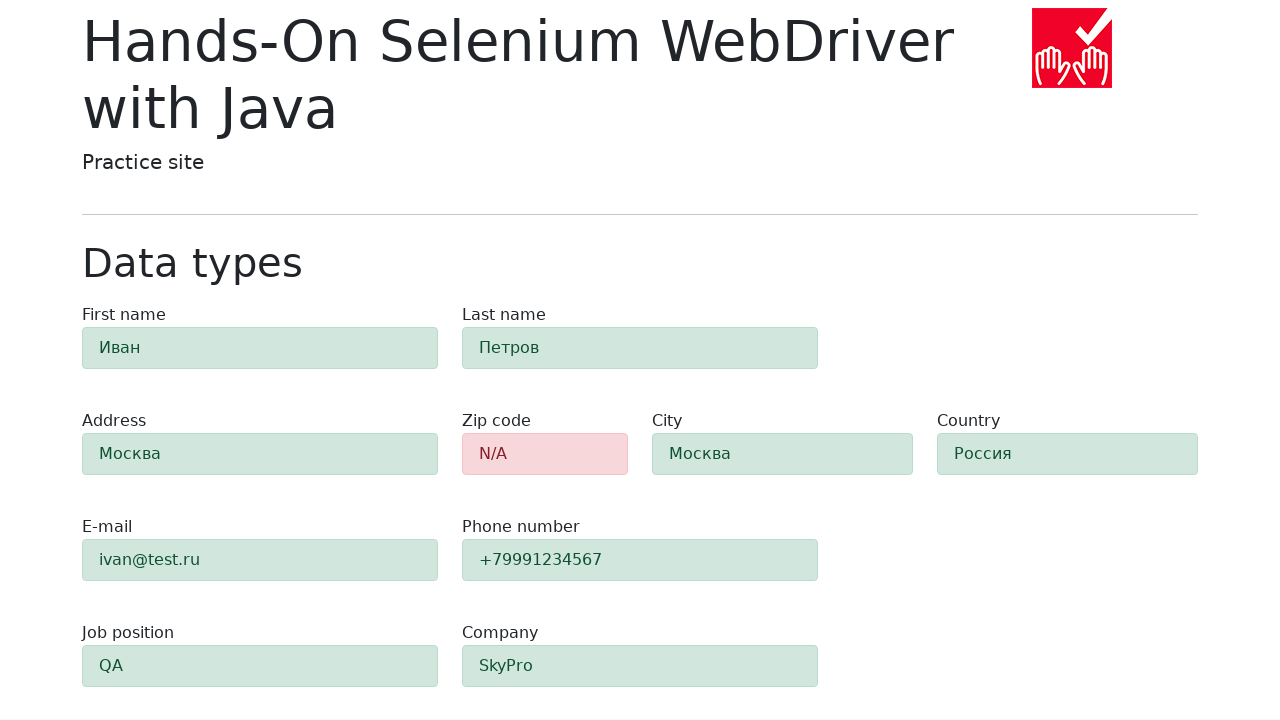

Verified e-mail field has alert-success class (green border)
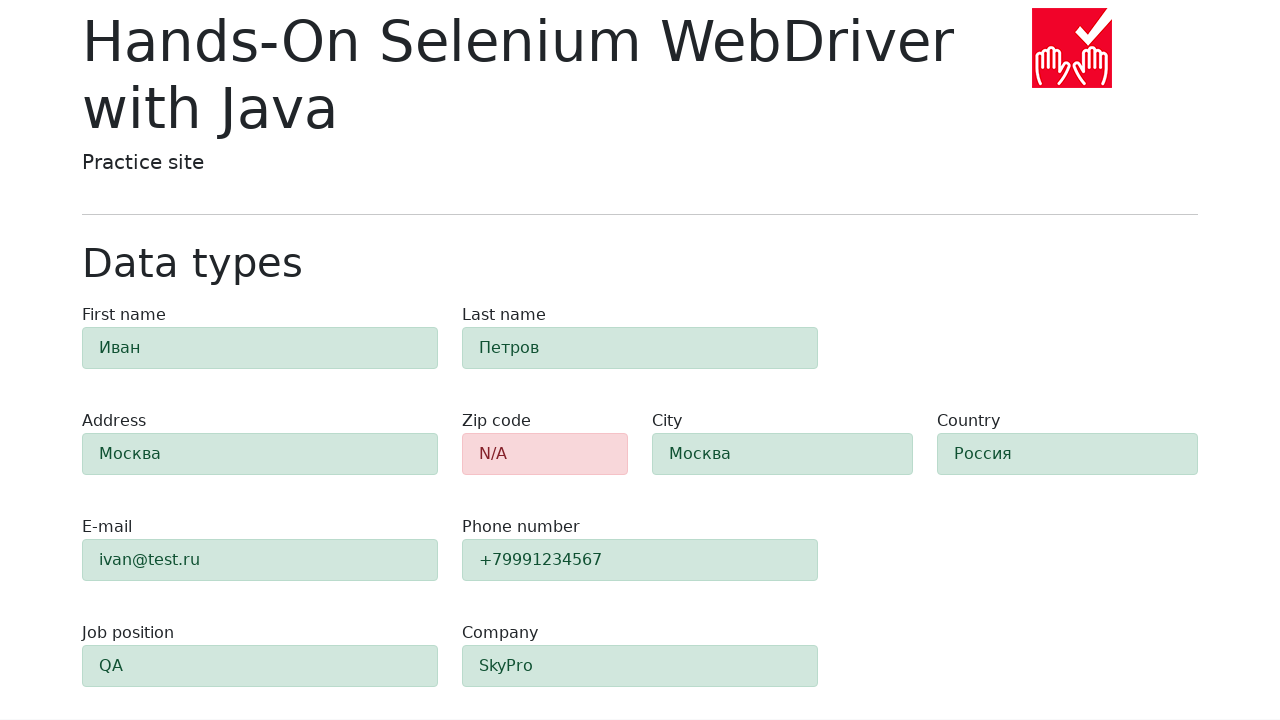

Verified phone field has alert-success class (green border)
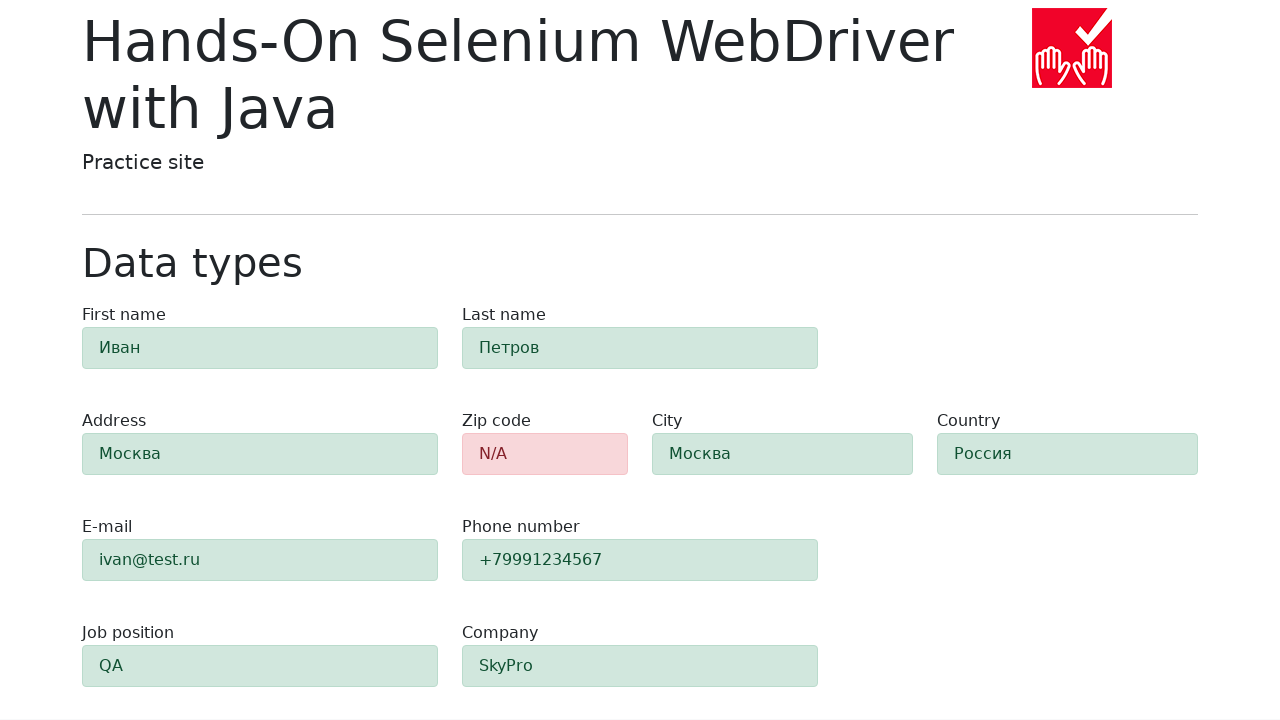

Verified job-position field has alert-success class (green border)
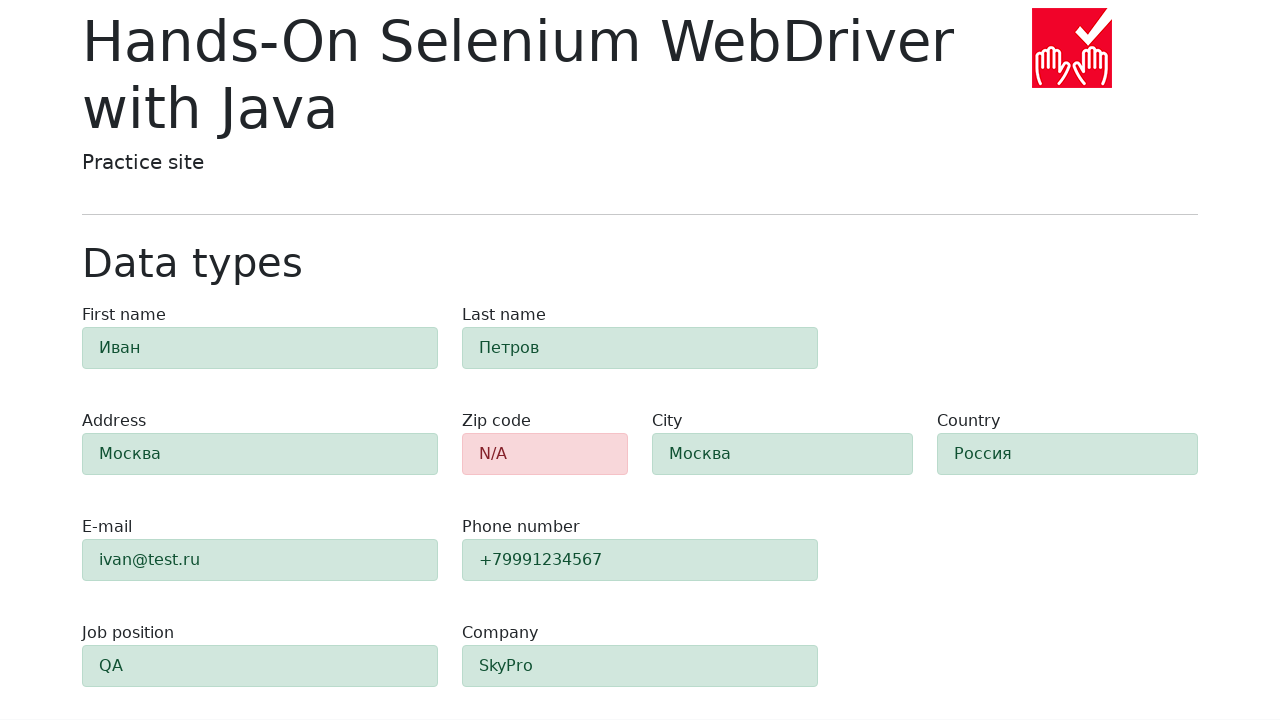

Verified company field has alert-success class (green border)
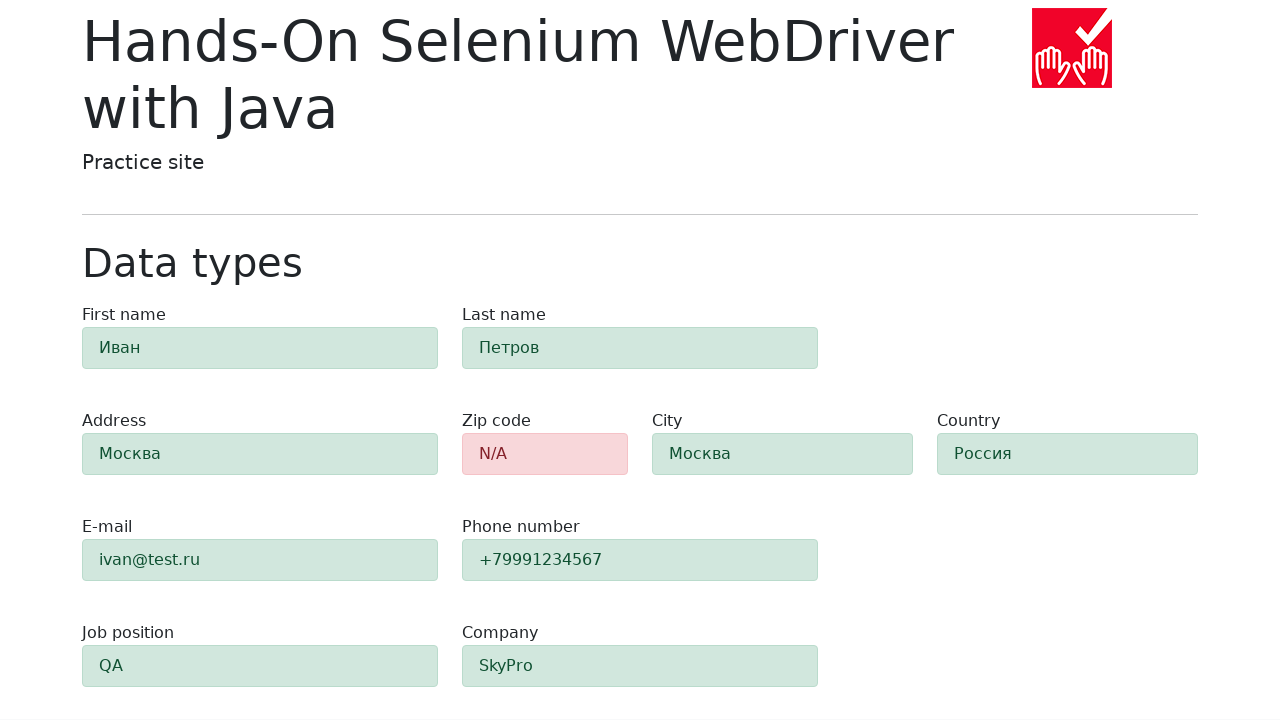

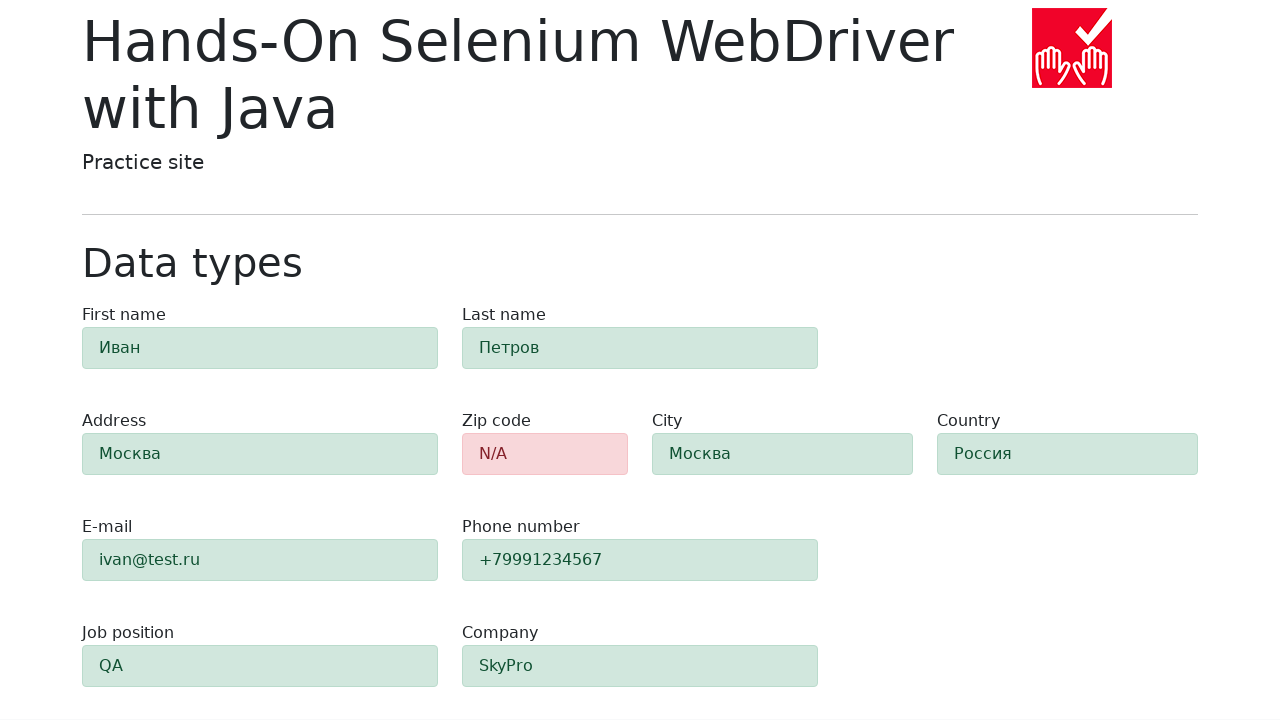